Navigates to a course content page, clicks on Model Resumes section, right-clicks on Resume Model-4, and triggers the save dialog using keyboard navigation

Starting URL: http://greenstech.in/selenium-course-content.html

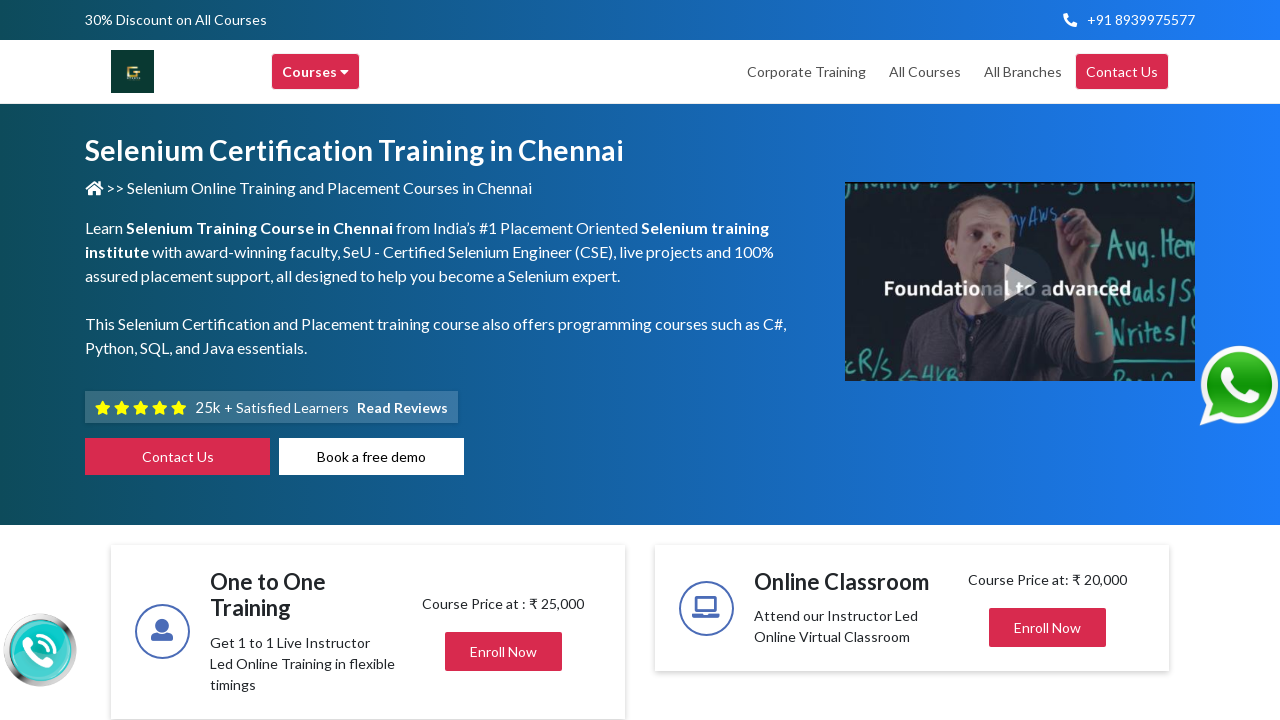

Clicked on Model Resumes section to expand it at (1007, 361) on xpath=//h2[contains(text(),'Model Resumes')]
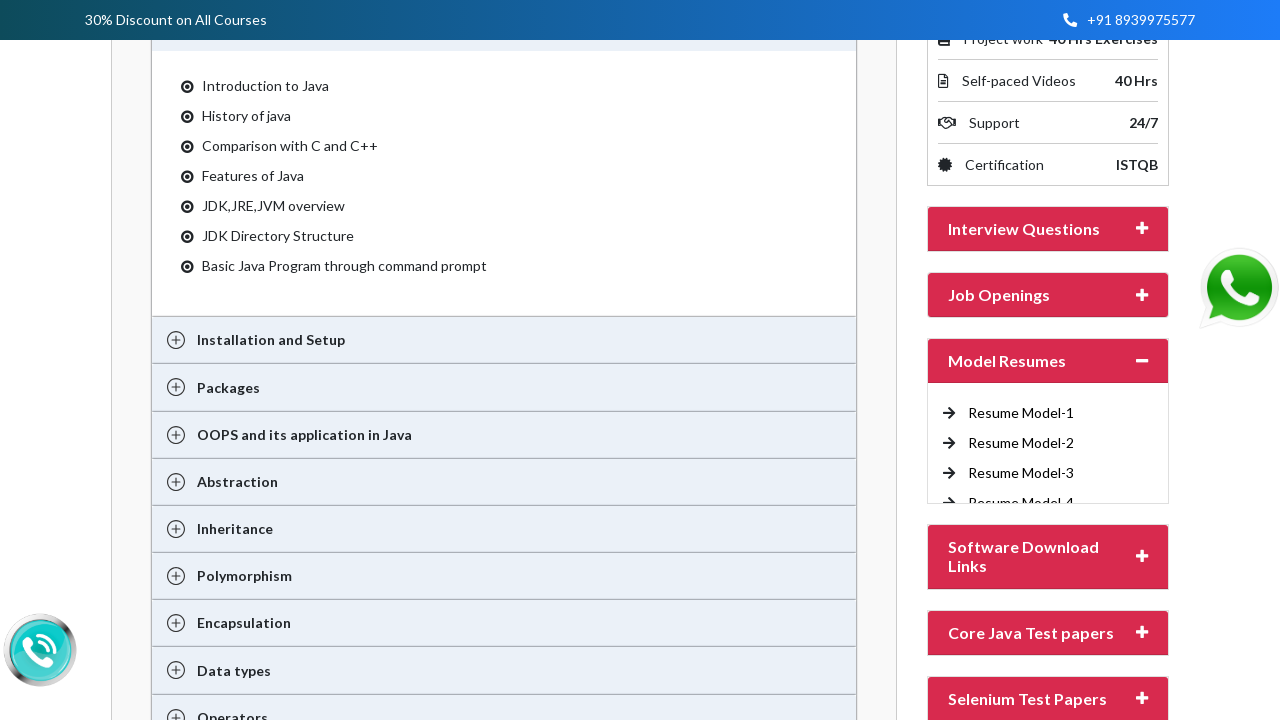

Resume Model-4 link became visible
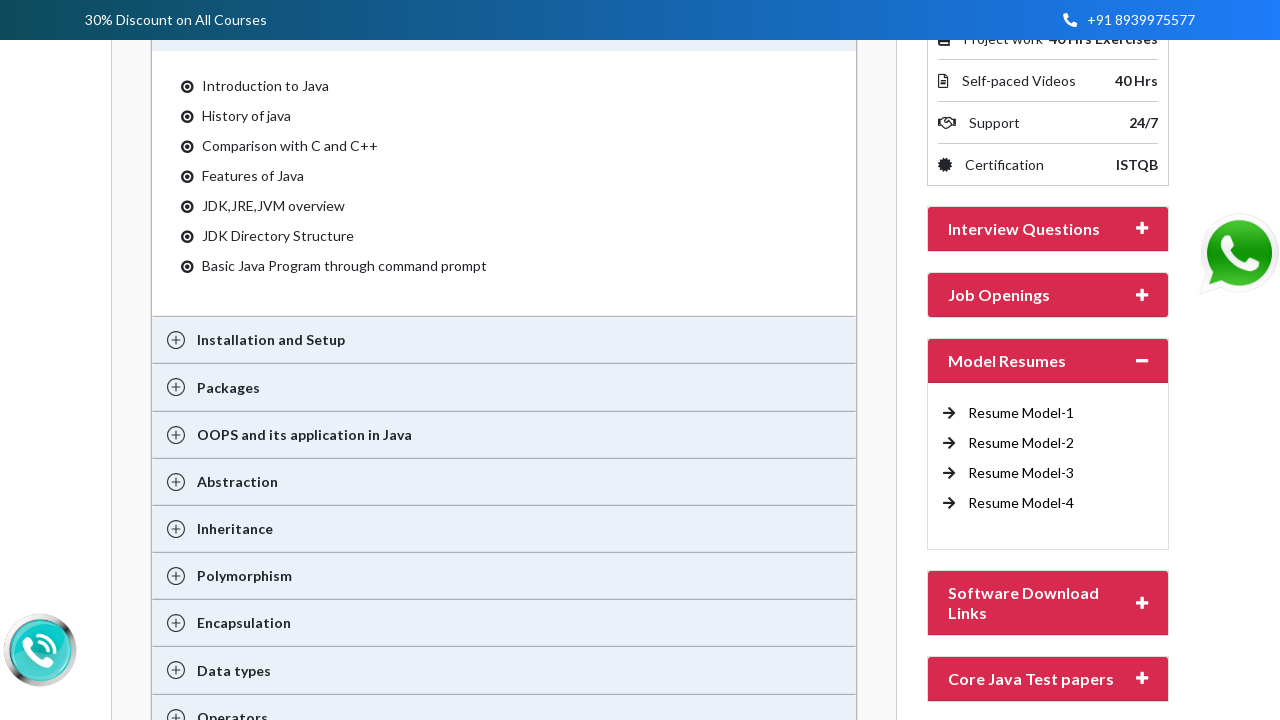

Right-clicked on Resume Model-4 at (1021, 503) on //a[text()='Resume Model-4 ']
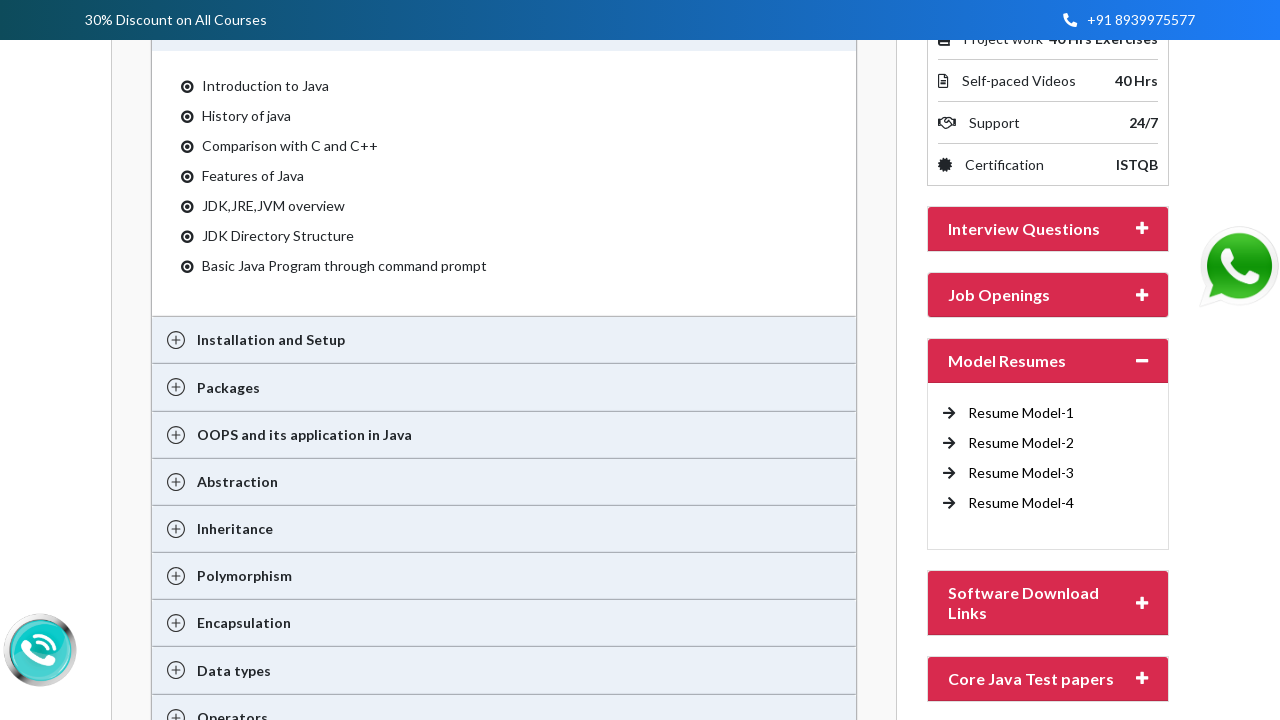

Pressed ArrowDown in context menu (iteration 1/4)
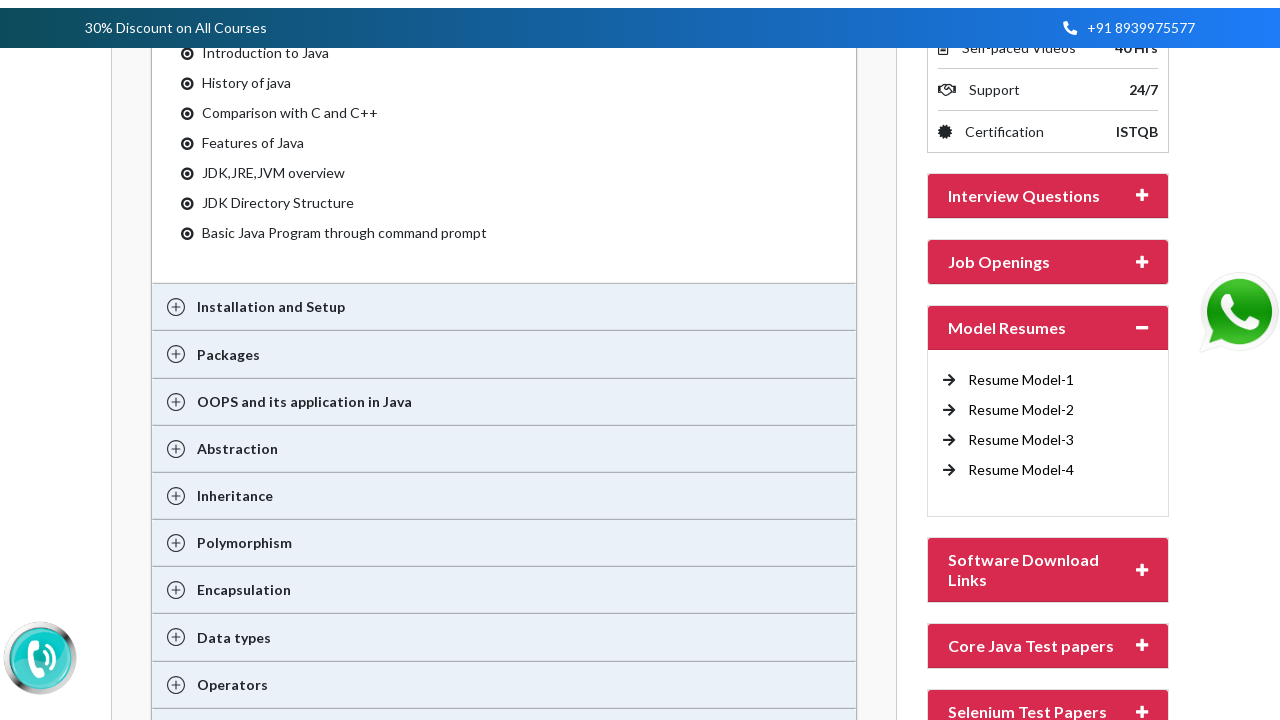

Pressed ArrowDown in context menu (iteration 2/4)
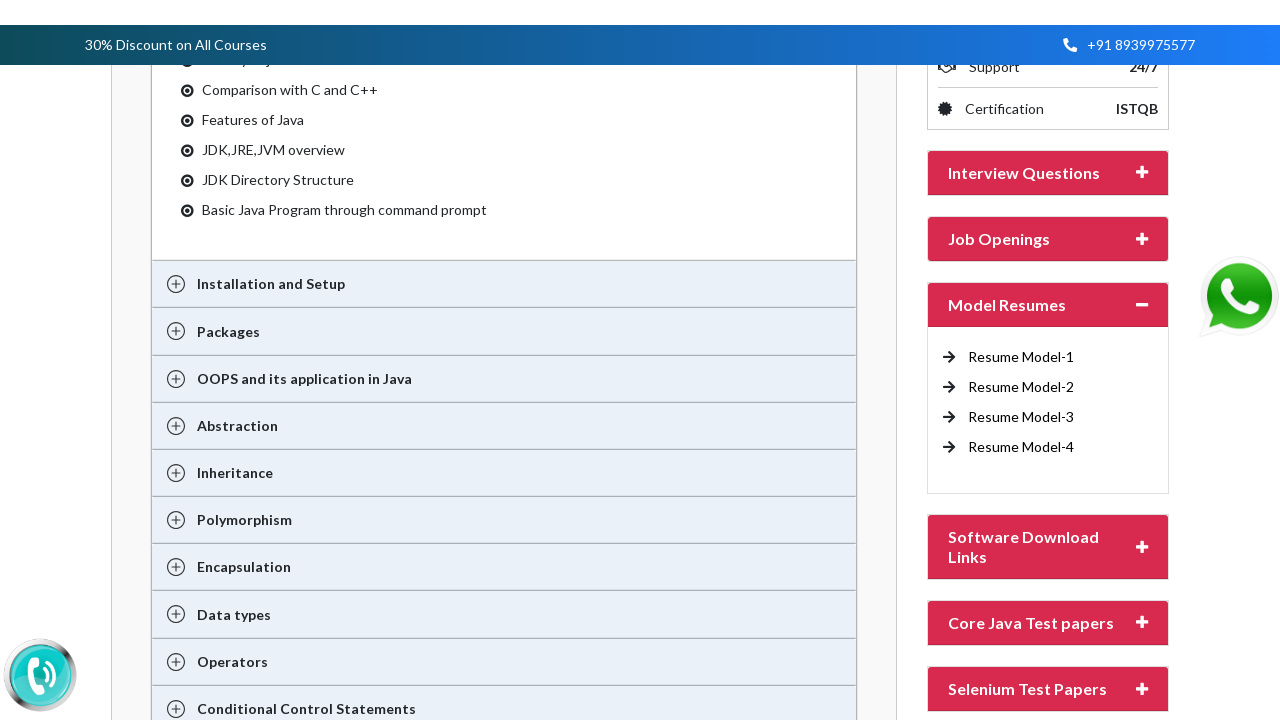

Pressed ArrowDown in context menu (iteration 3/4)
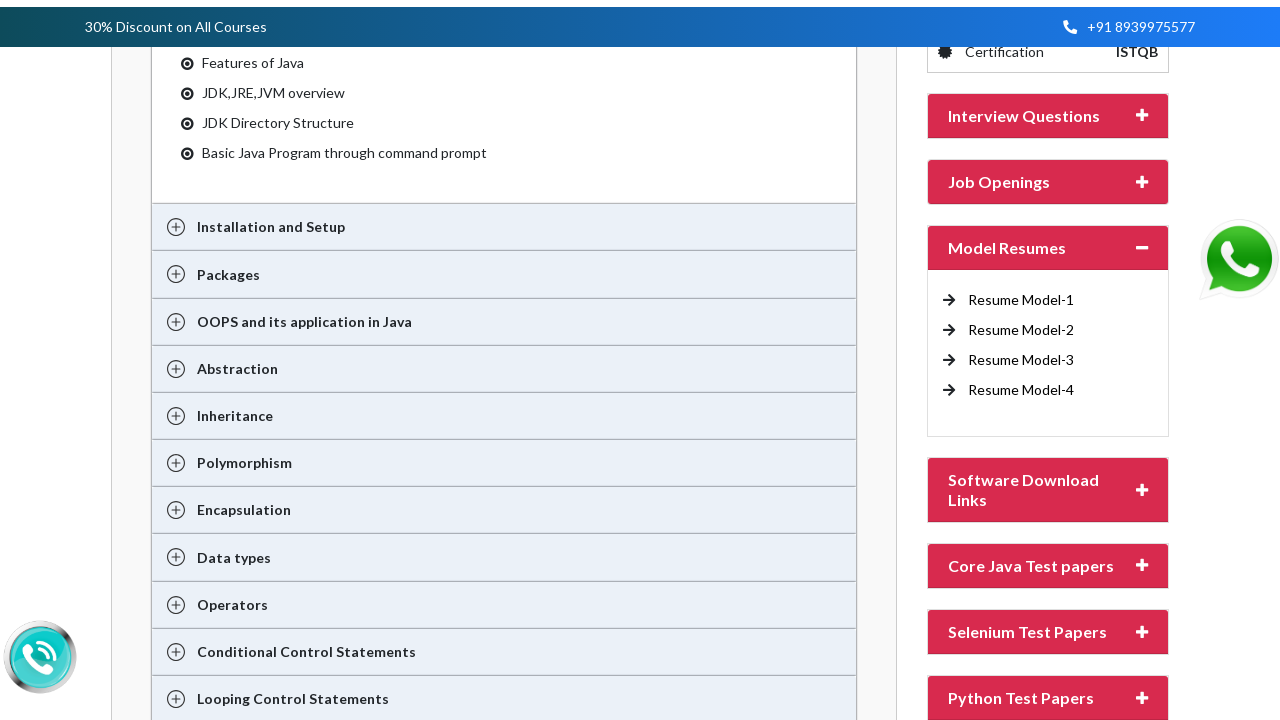

Pressed ArrowDown in context menu (iteration 4/4)
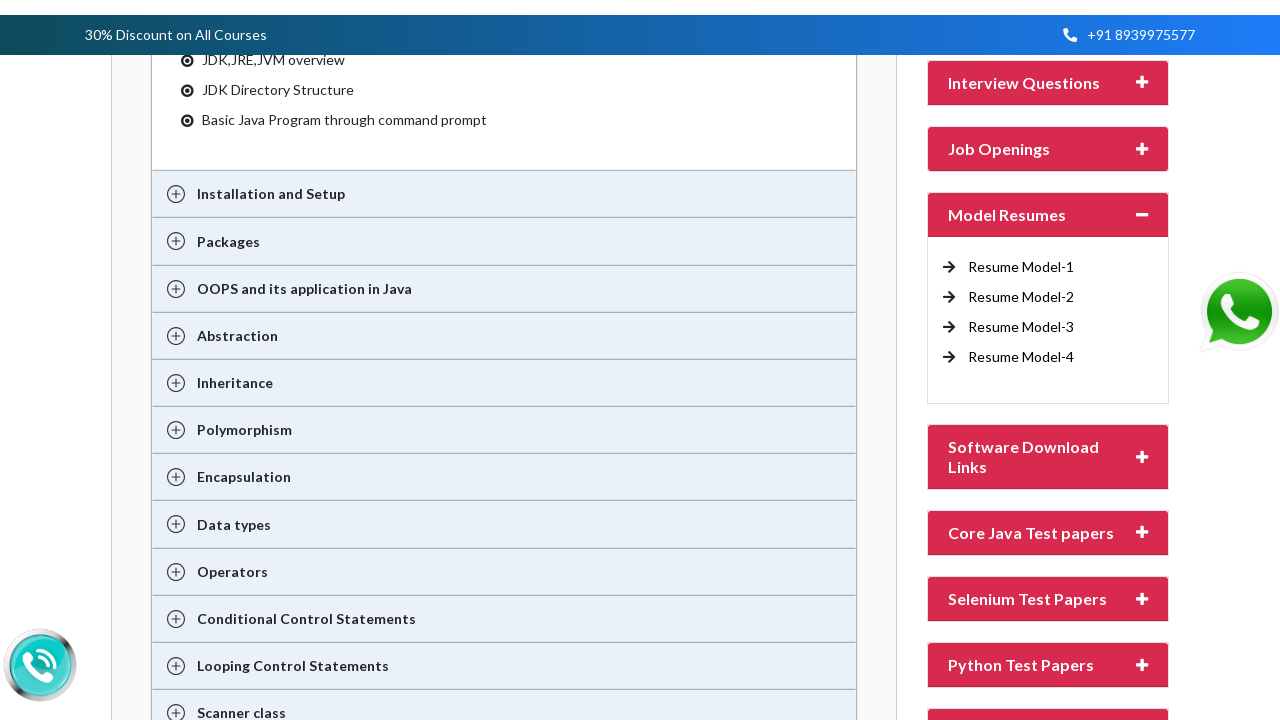

Pressed Enter to trigger save dialog
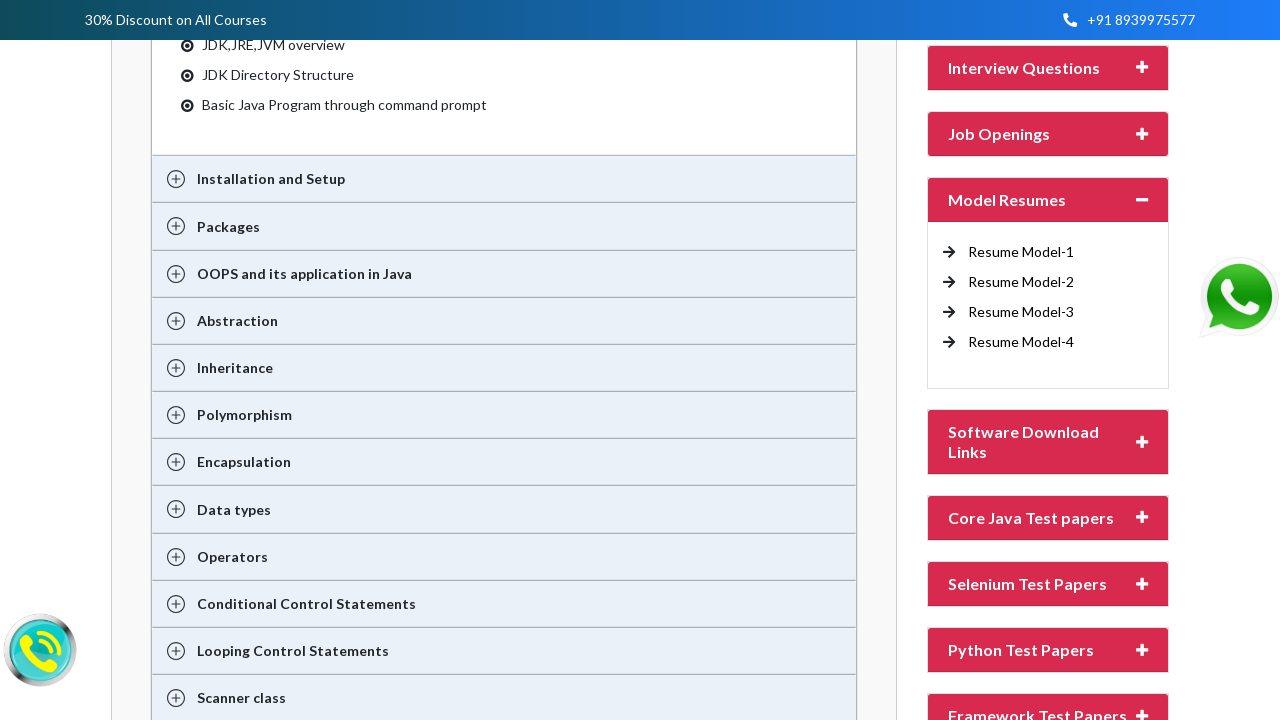

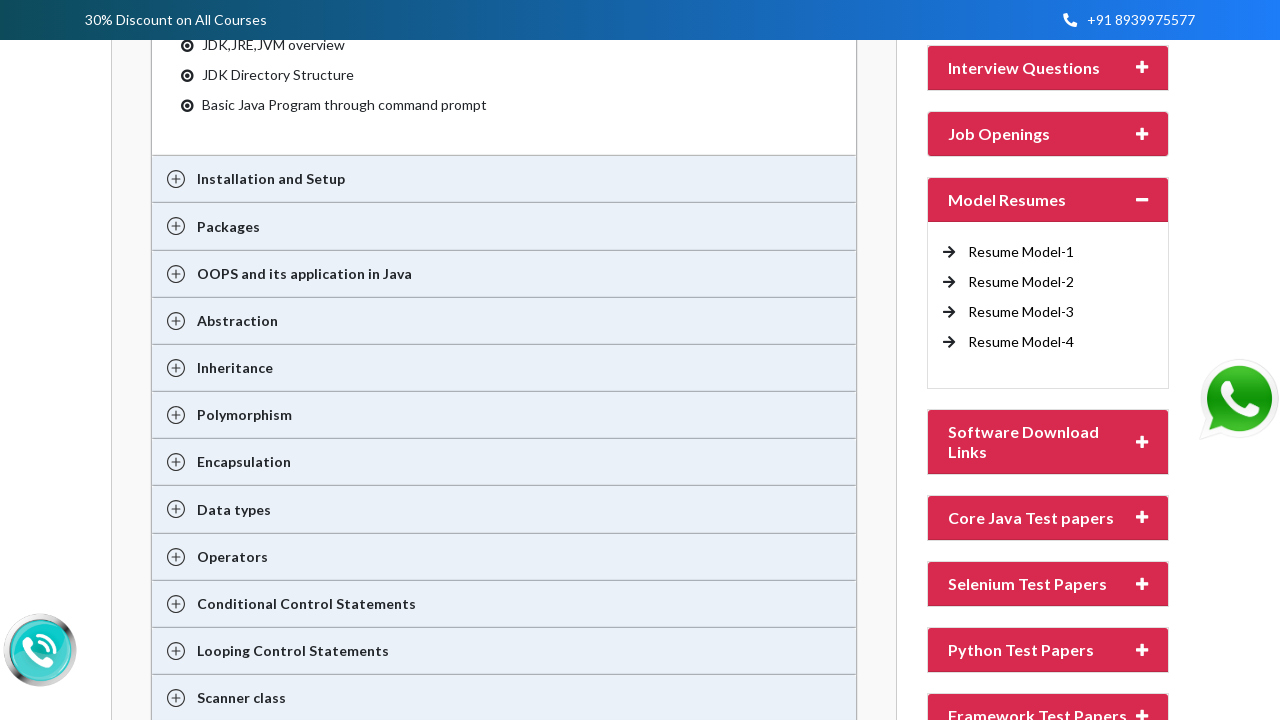